Tests the Contact Us form functionality by navigating to the contact page, filling in name, email, subject, and message fields, then submitting the form and verifying a confirmation message appears.

Starting URL: https://alchemy.hguy.co/lms/

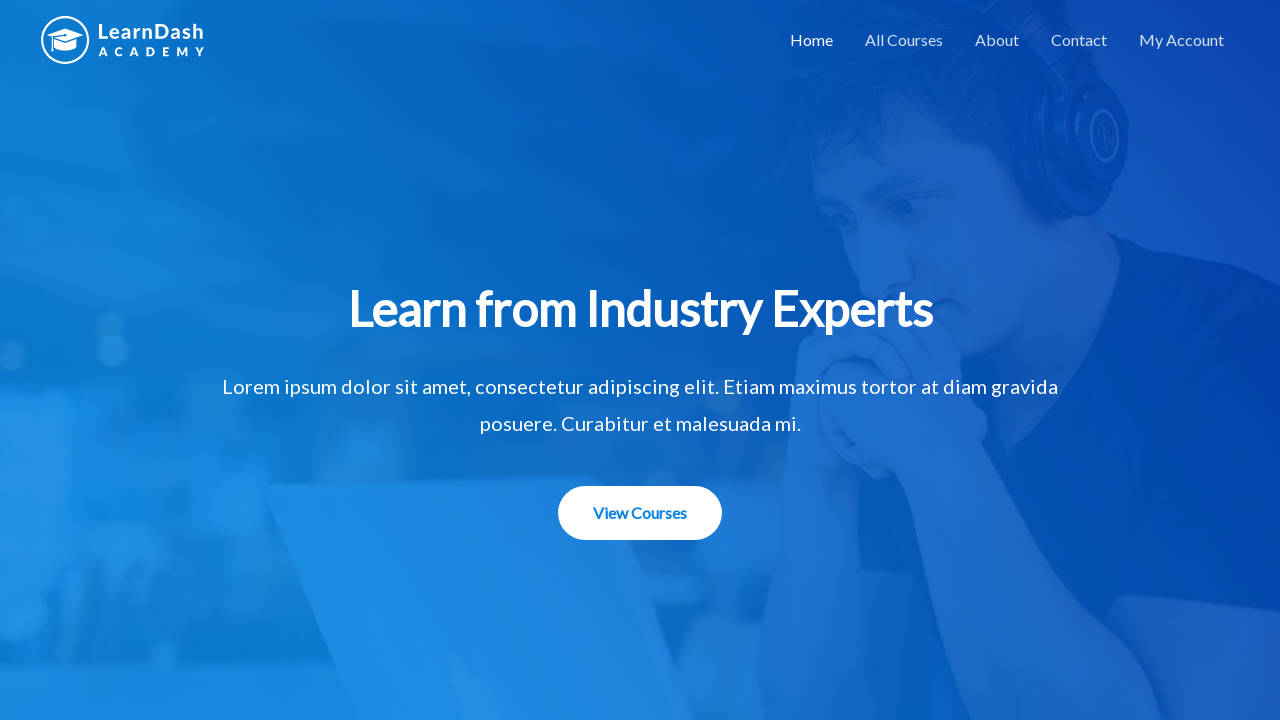

Clicked on the Contact link at (1079, 40) on text=Contact
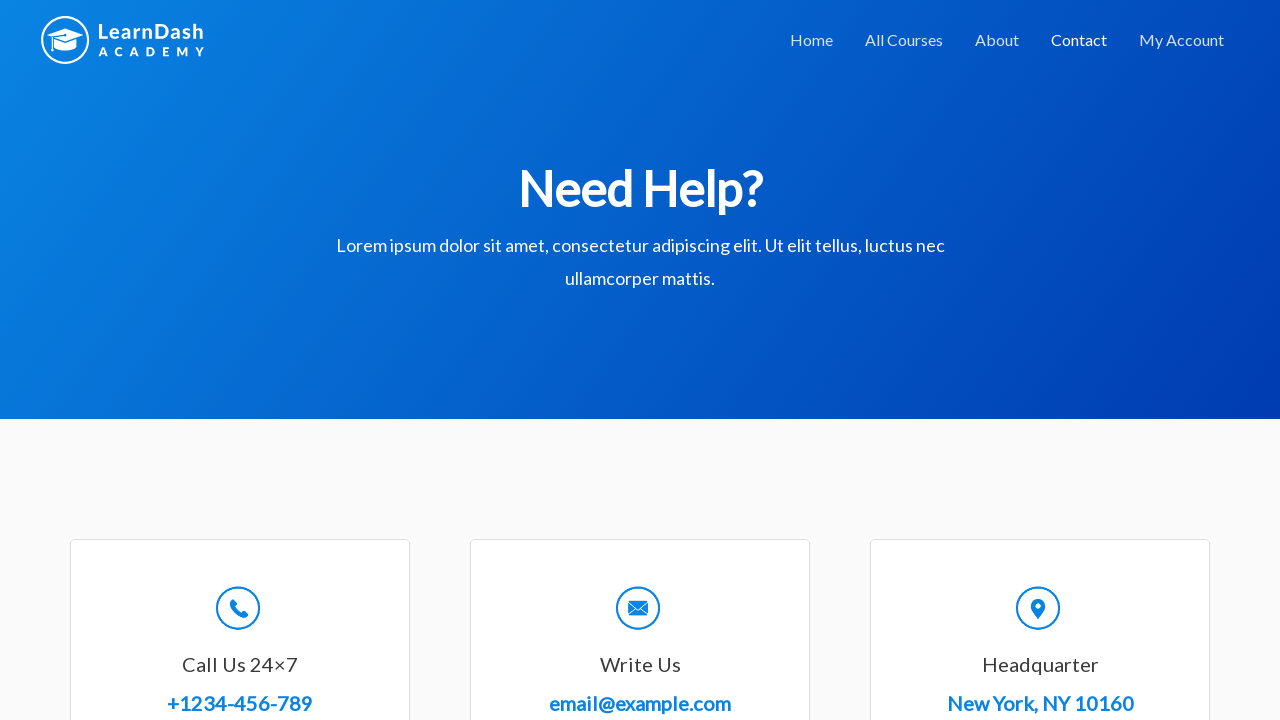

Contact page loaded successfully
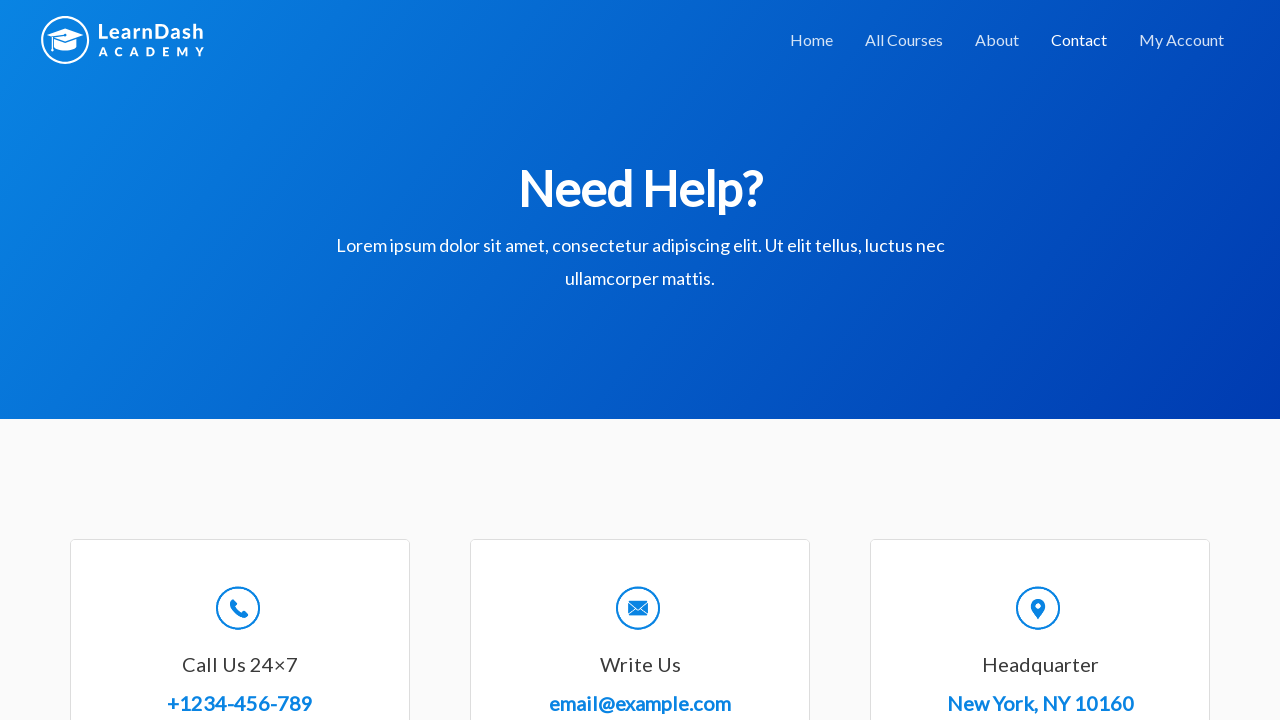

Filled in name field with 'Maria Rodriguez' on #wpforms-8-field_0
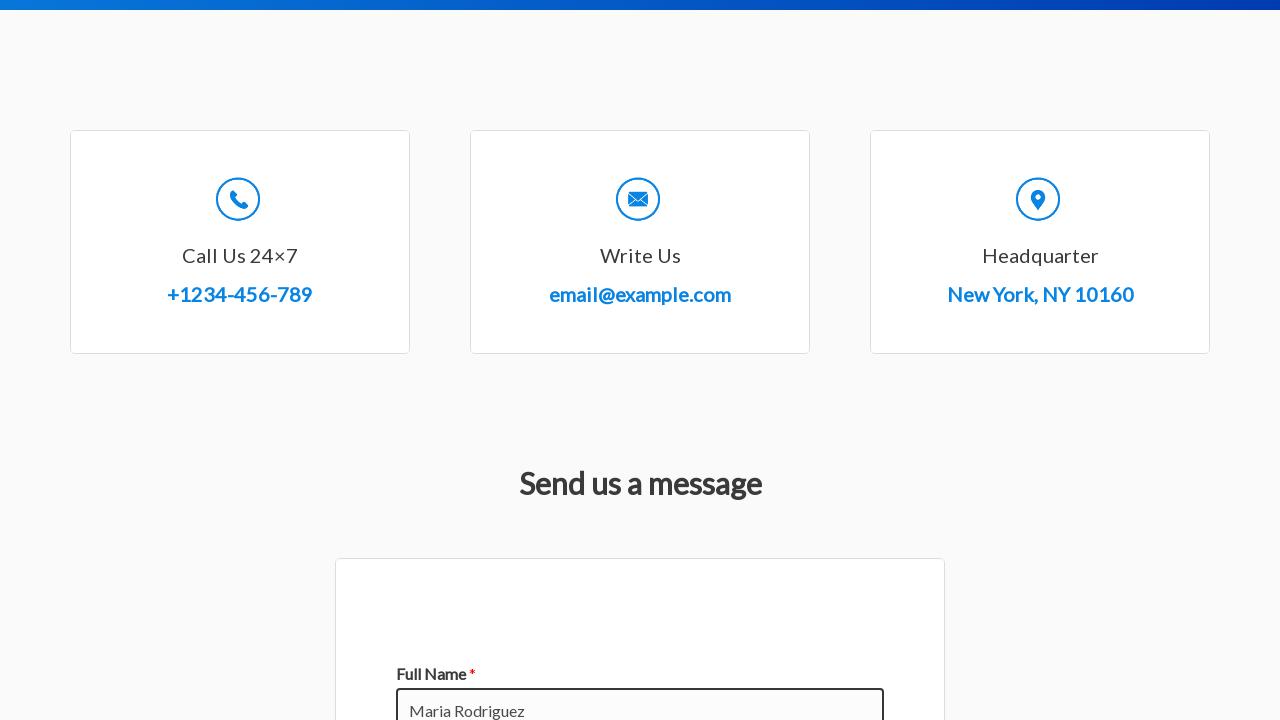

Filled in email field with 'maria.rodriguez@testmail.com' on #wpforms-8-field_1
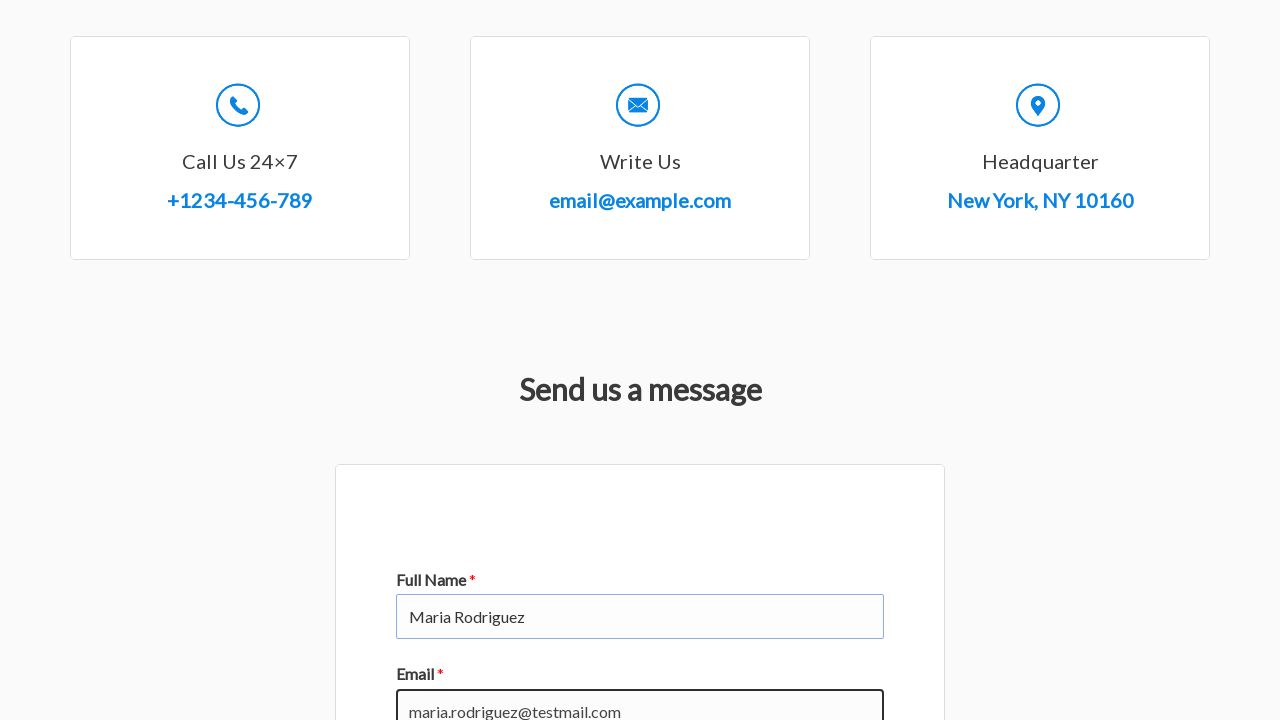

Filled in subject field with 'Question about course enrollment' on #wpforms-8-field_3
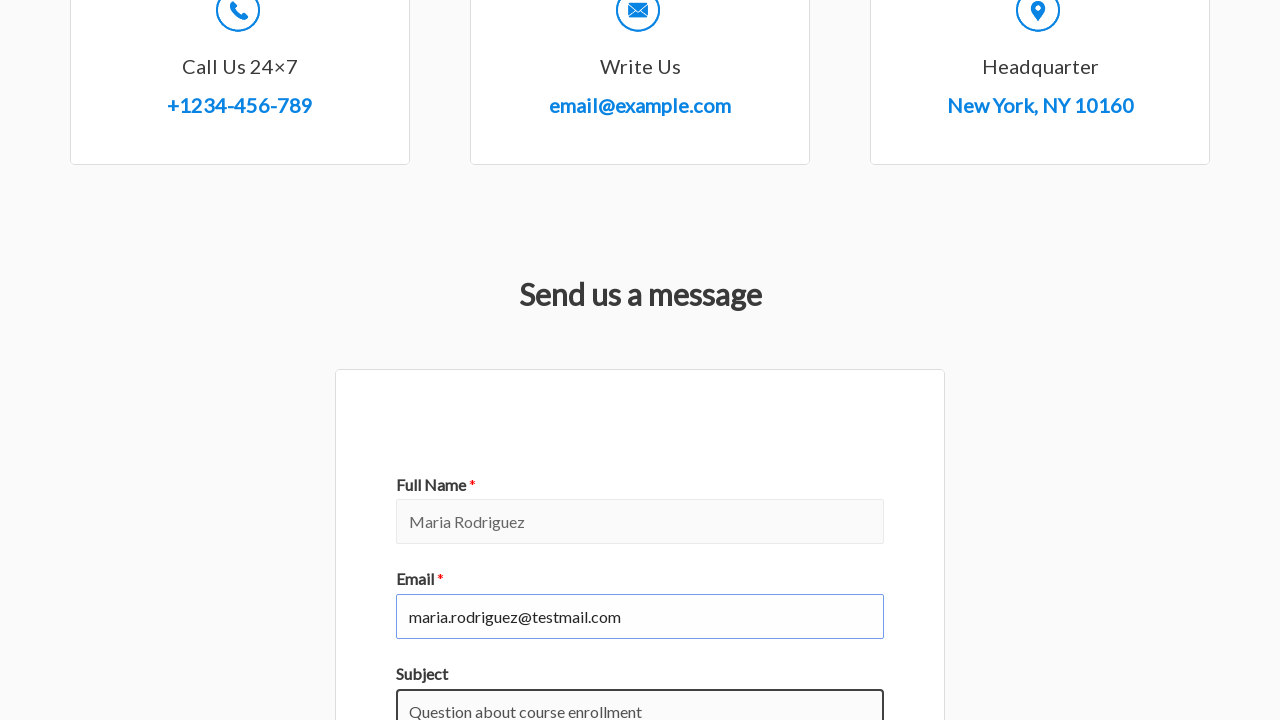

Filled in message field with course enrollment inquiry on #wpforms-8-field_2
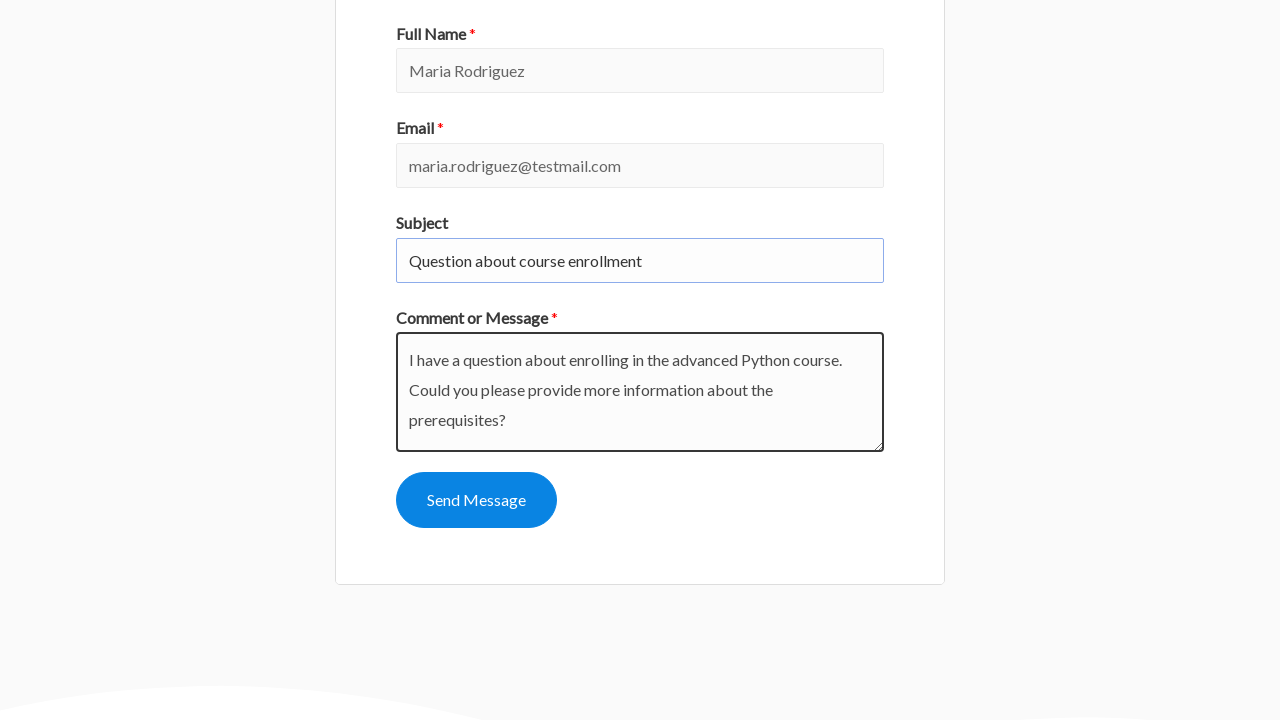

Clicked the send message button at (476, 500) on #wpforms-submit-8
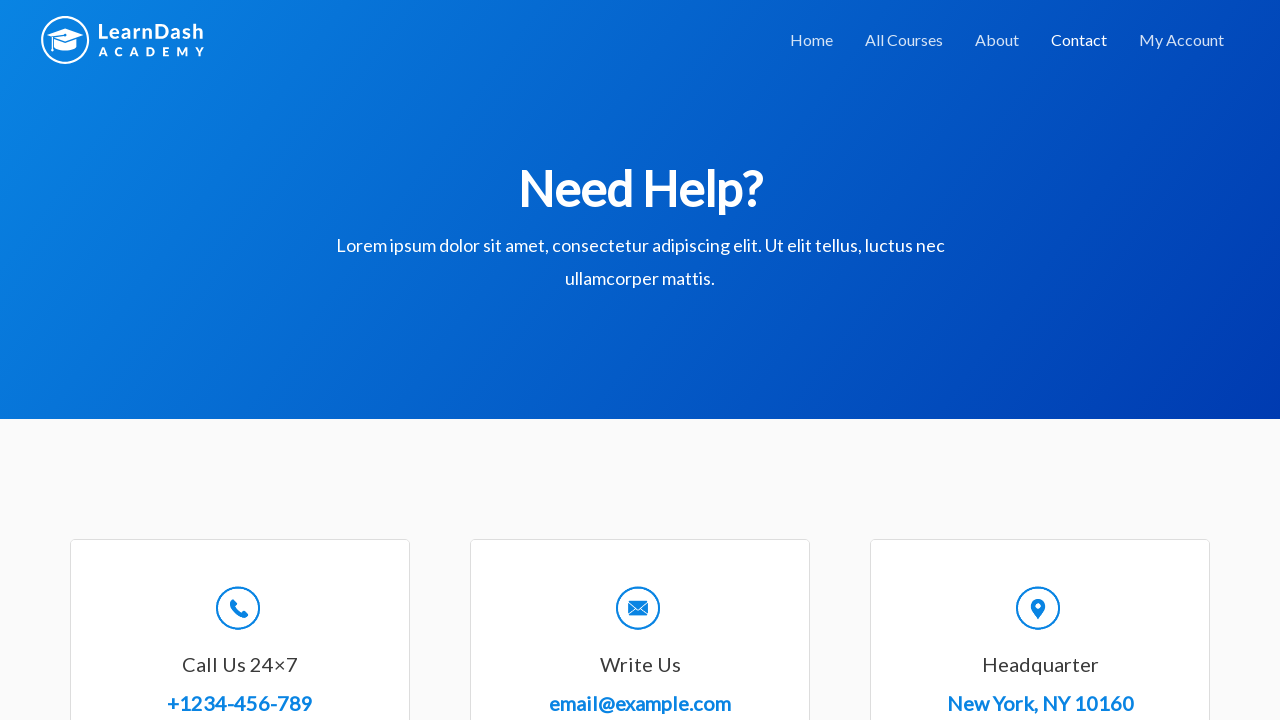

Confirmation message appeared, form submission successful
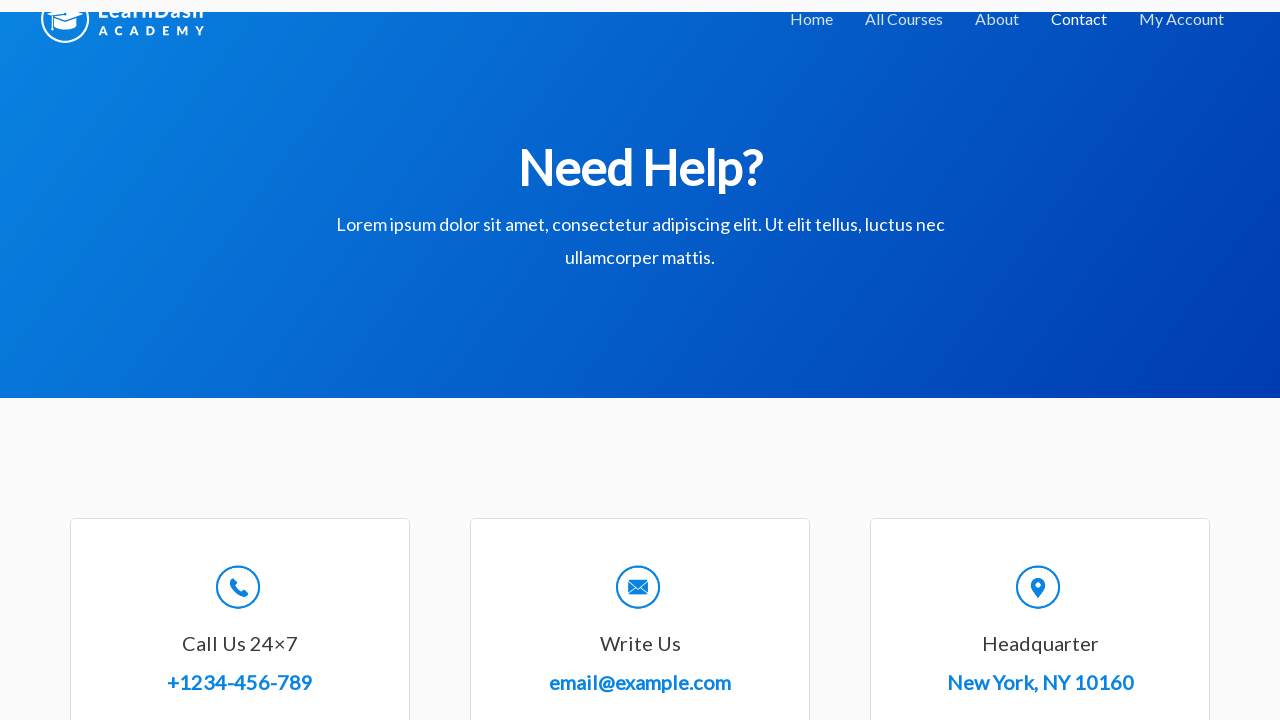

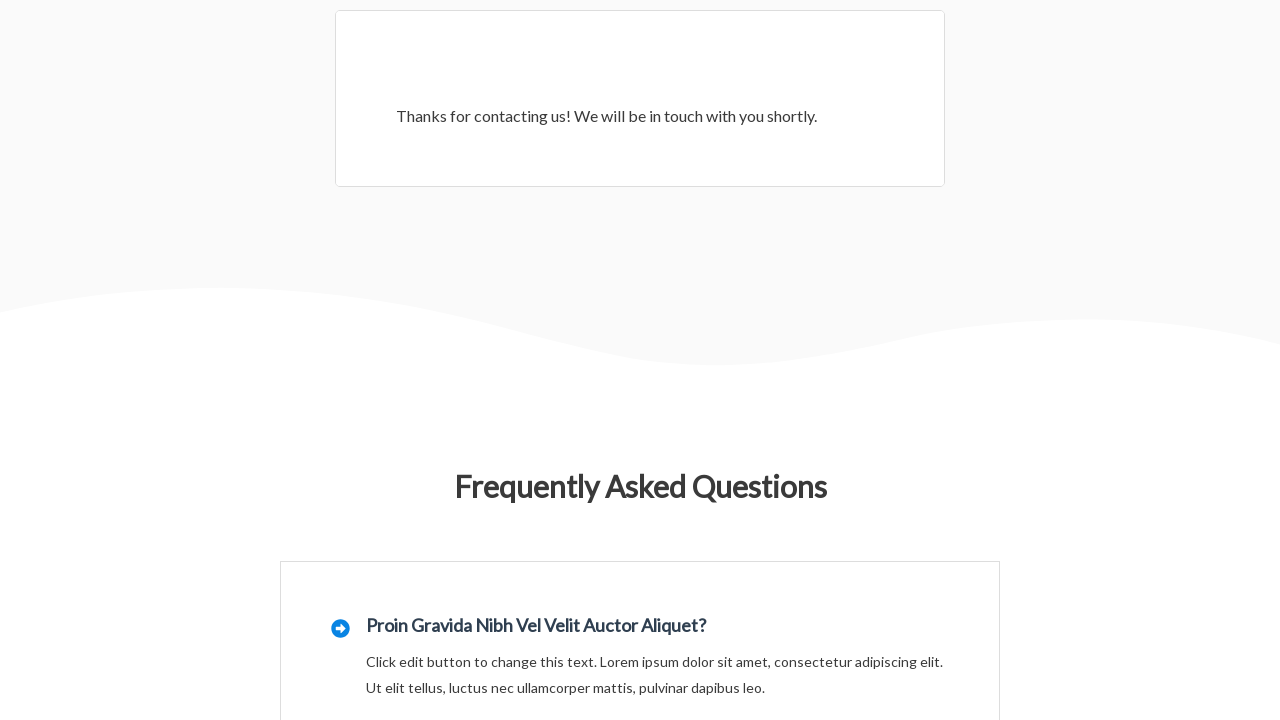